Tests the age form by entering a name and age, submitting the form, and verifying the resulting message

Starting URL: https://acctabootcamp.github.io/site/examples/age

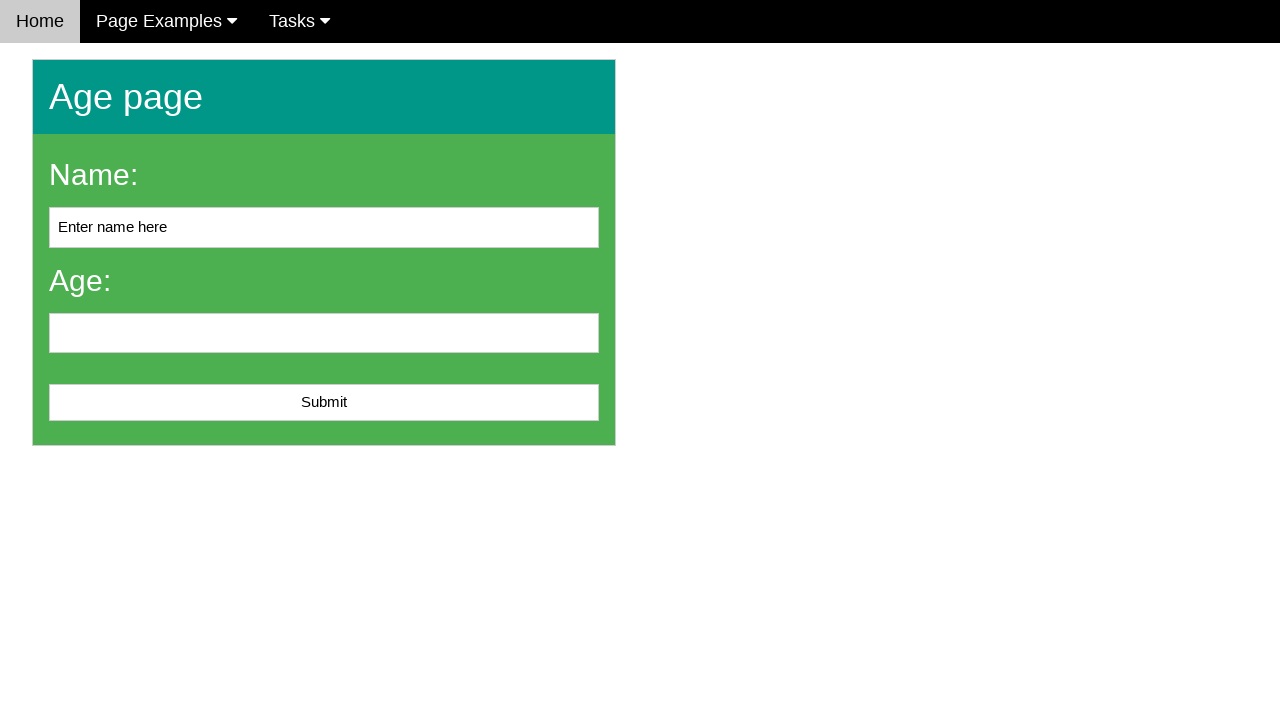

Cleared name input field on #name
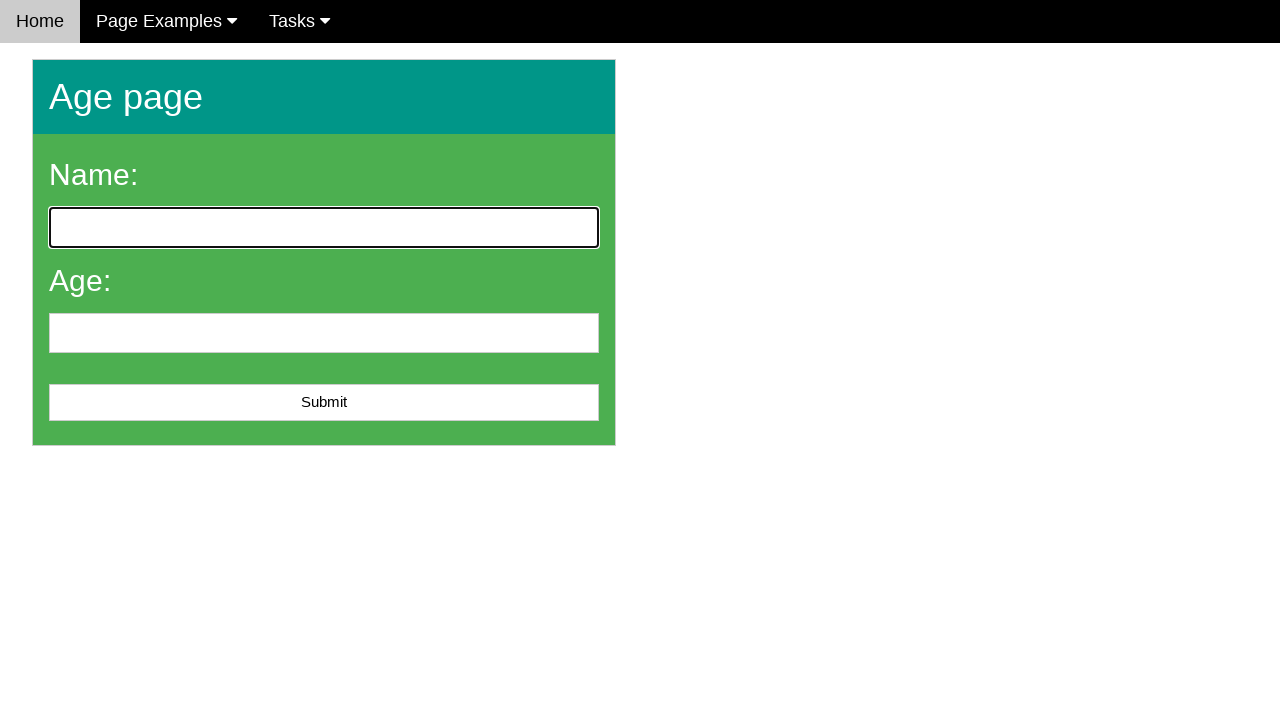

Filled name field with 'John Smith' on #name
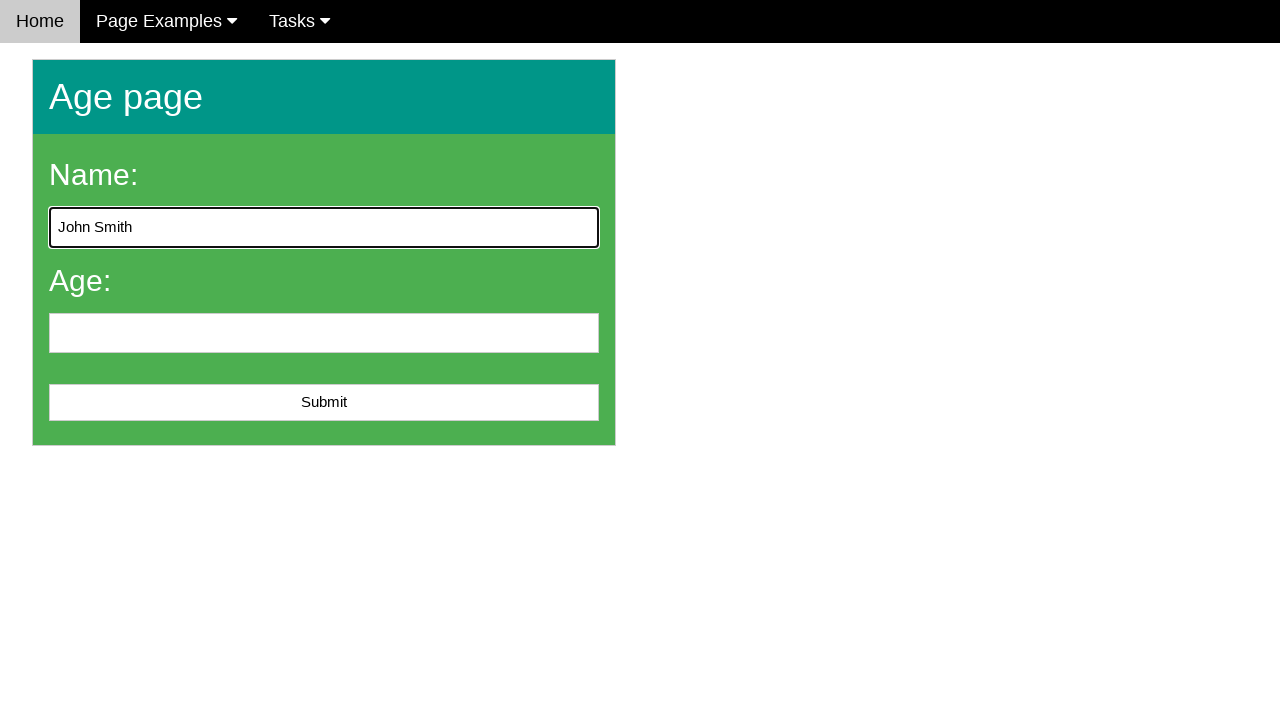

Filled age field with '25' on #age
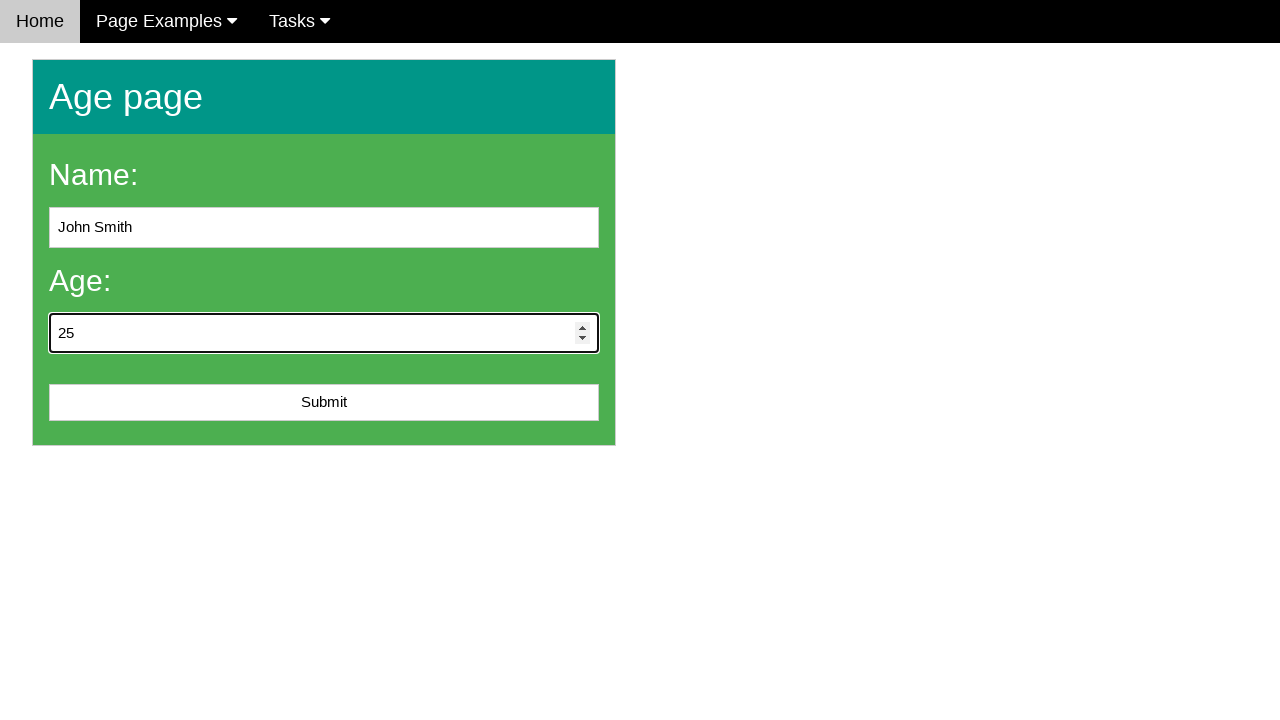

Clicked submit button to submit age form at (324, 403) on #submit
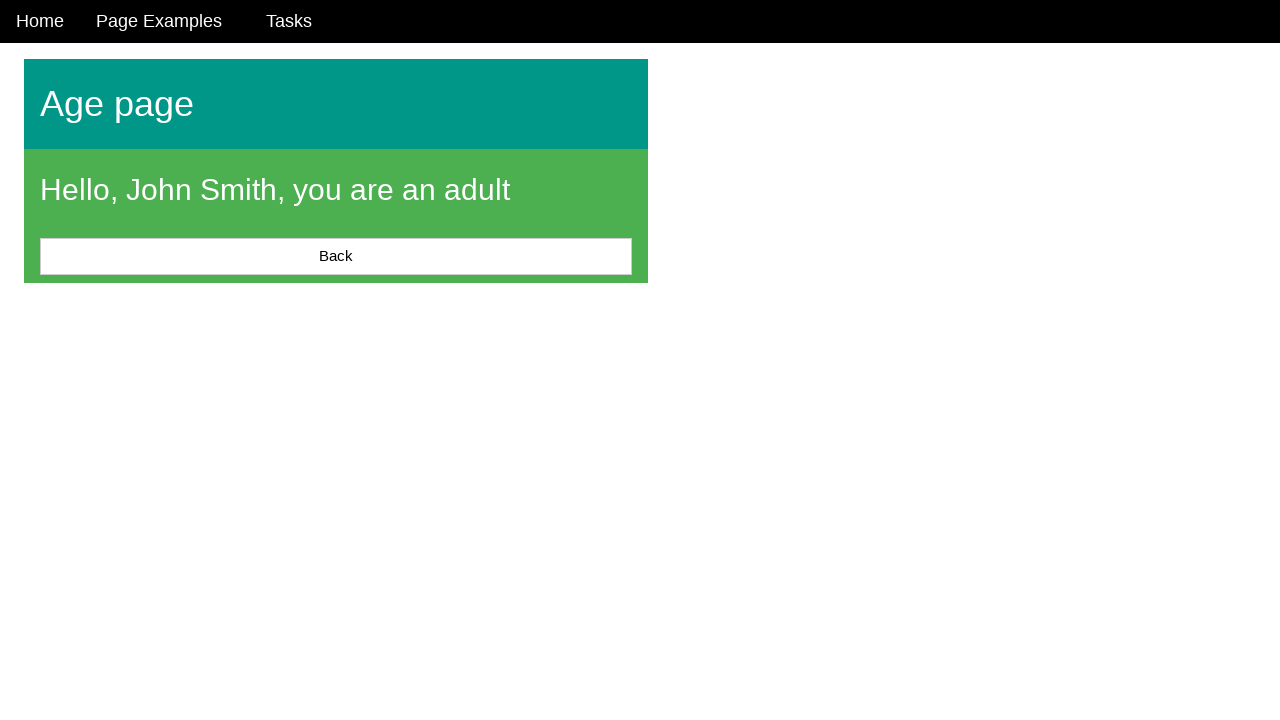

Verified that result message is displayed
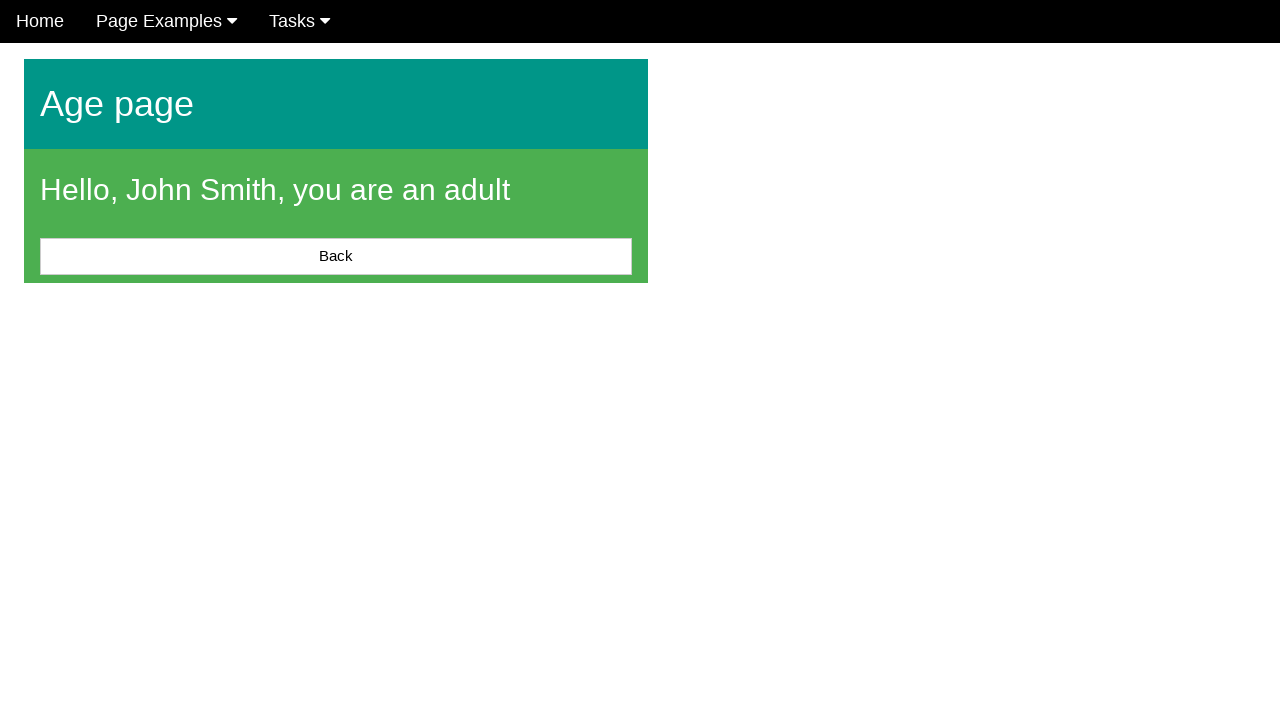

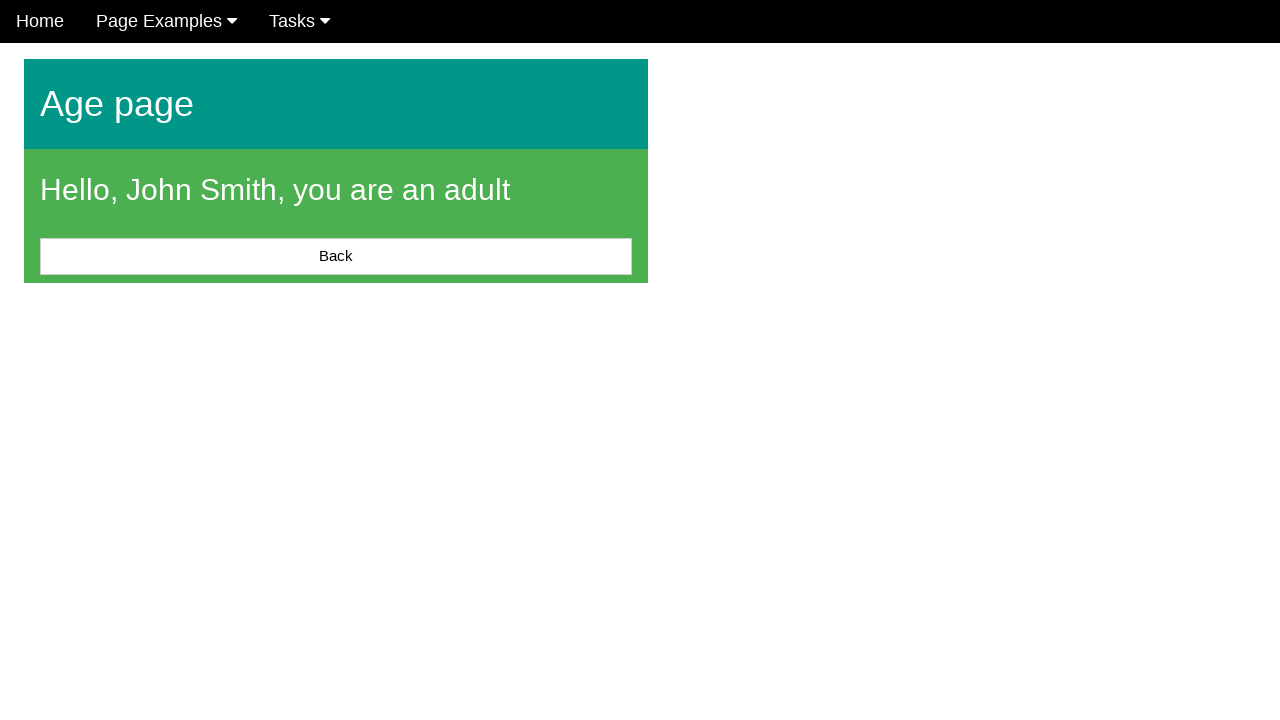